Tests drag and drop functionality on jQuery UI demo page by dragging an element and dropping it onto a target area

Starting URL: https://jqueryui.com/droppable/

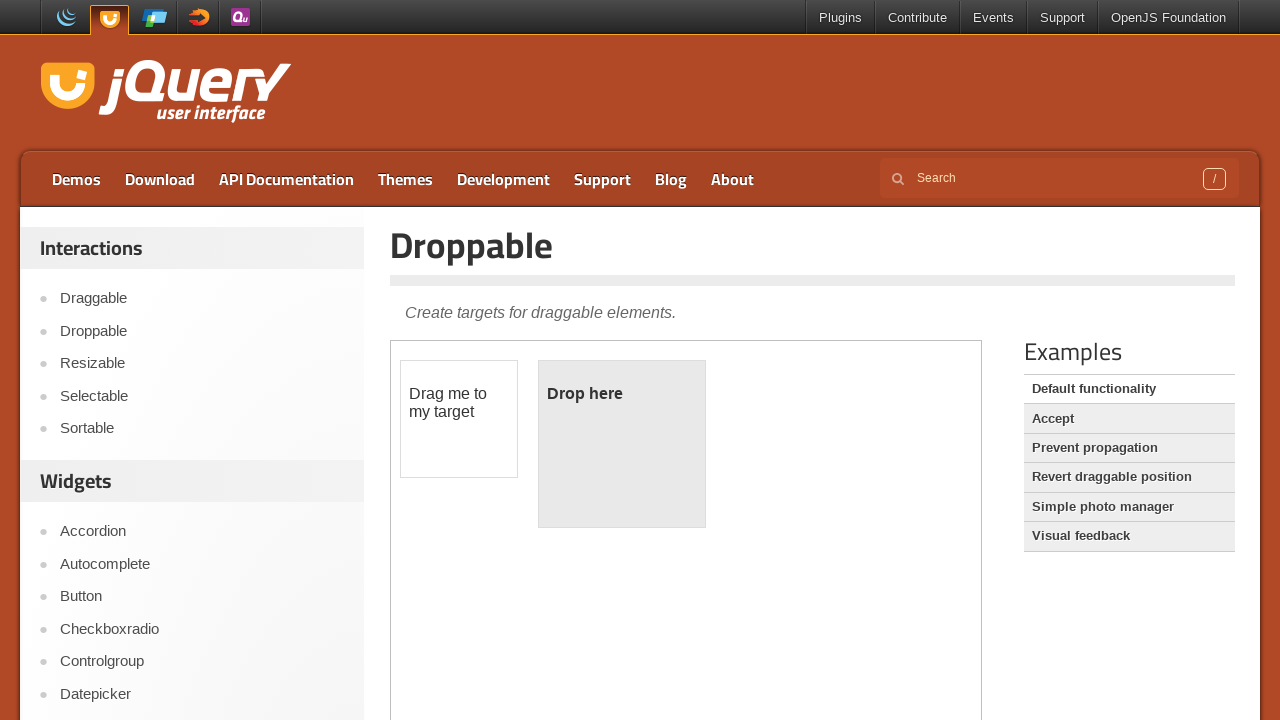

Located the iframe containing the jQuery UI droppable demo
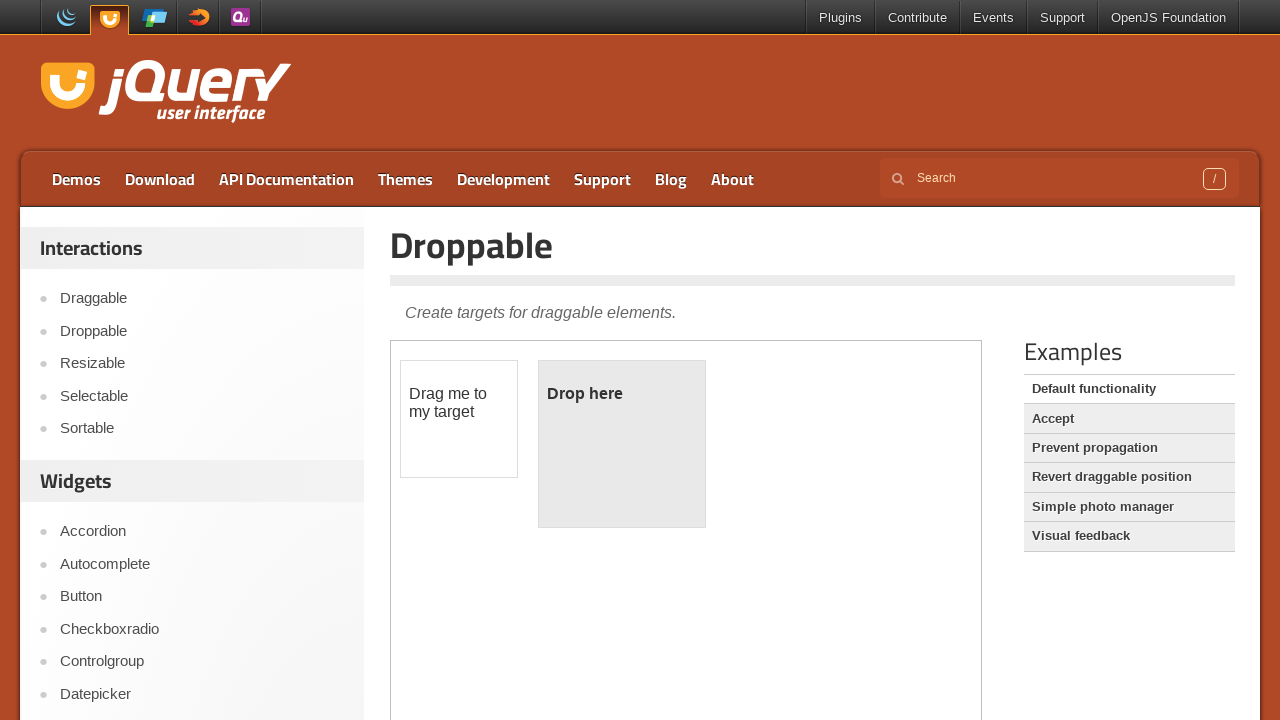

Located the draggable element
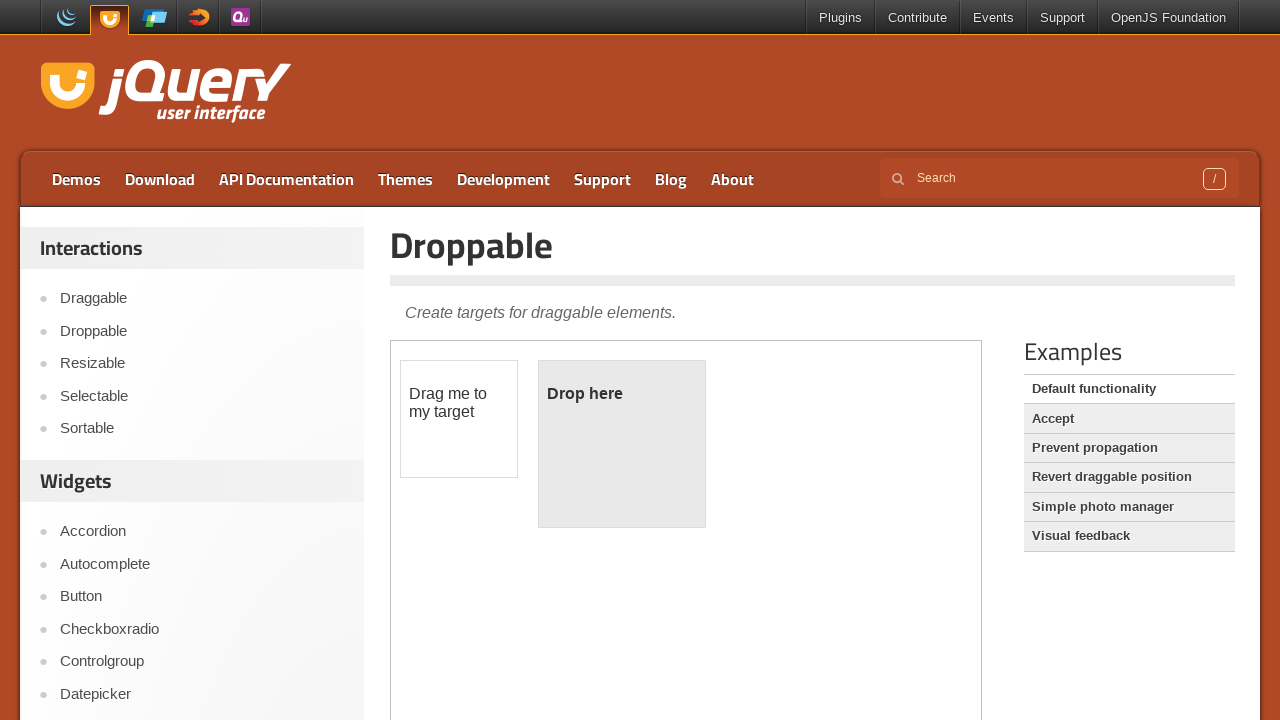

Located the droppable target area
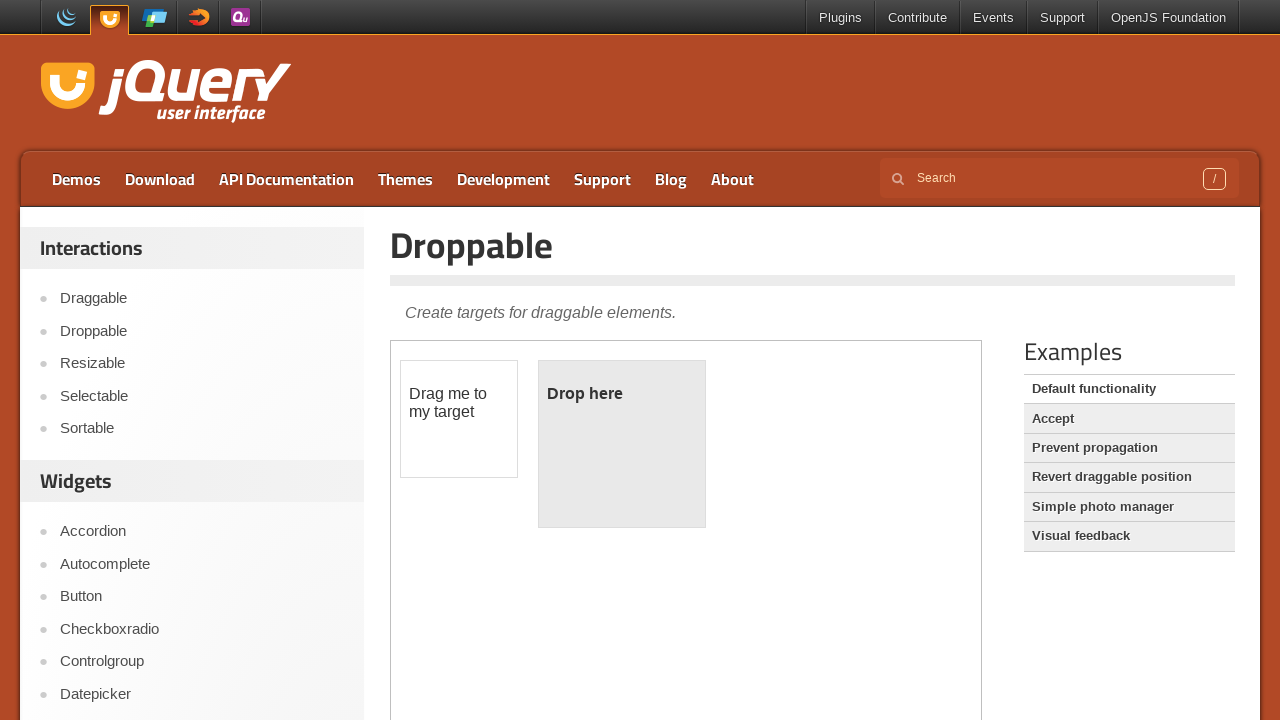

Dragged the draggable element onto the droppable target area at (622, 444)
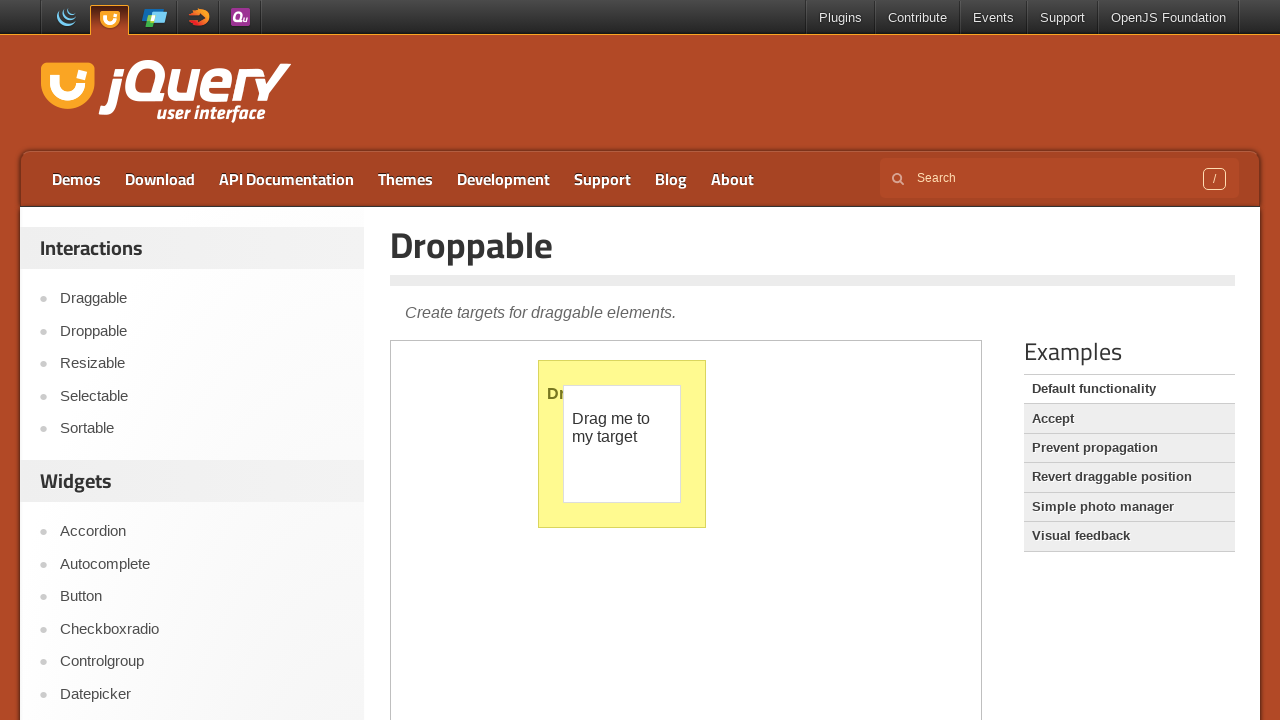

Retrieved text content from droppable area to verify drop success
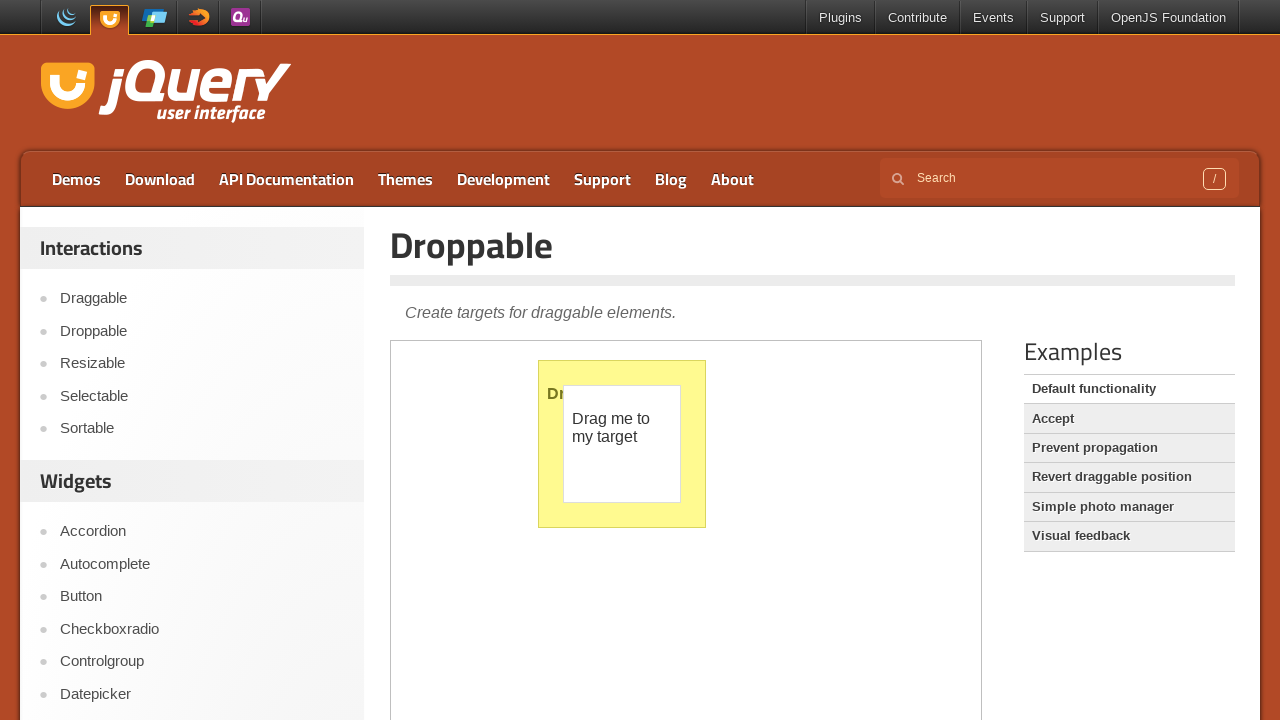

Right-clicked on the page body to open context menu at (640, 360) on body
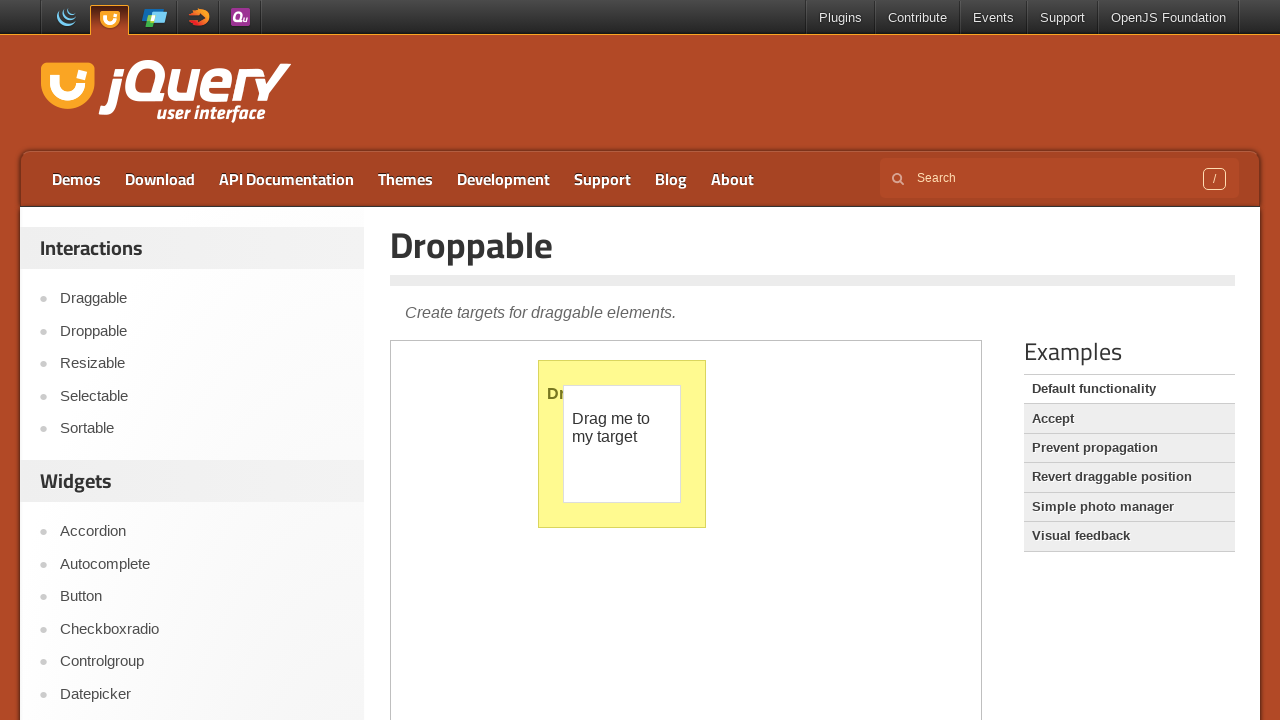

Pressed F1 key
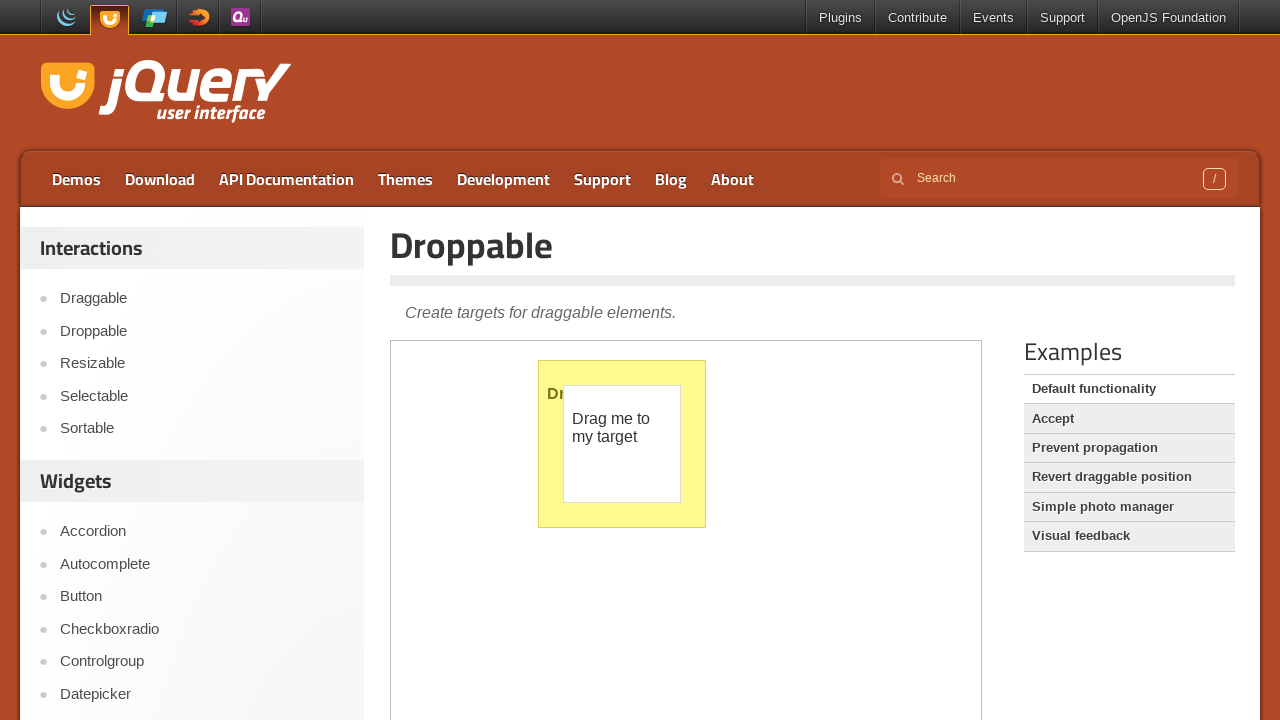

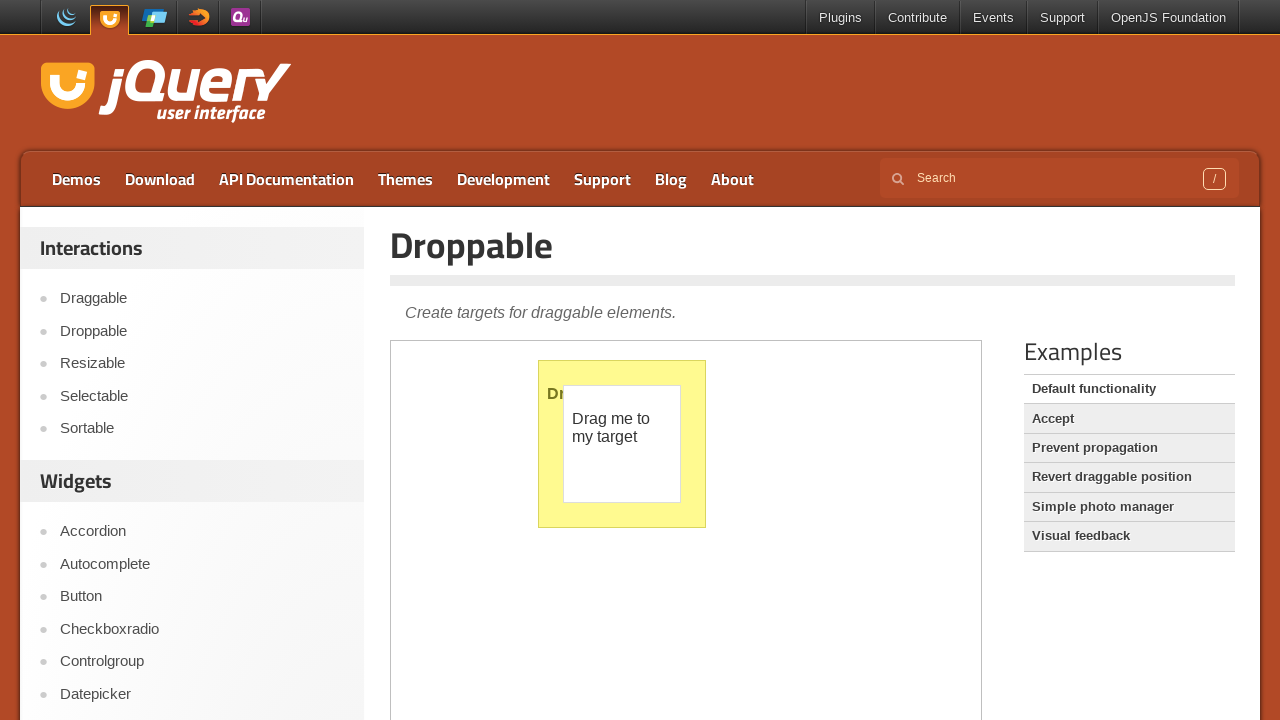